Tests that todo data persists after page reload

Starting URL: https://demo.playwright.dev/todomvc

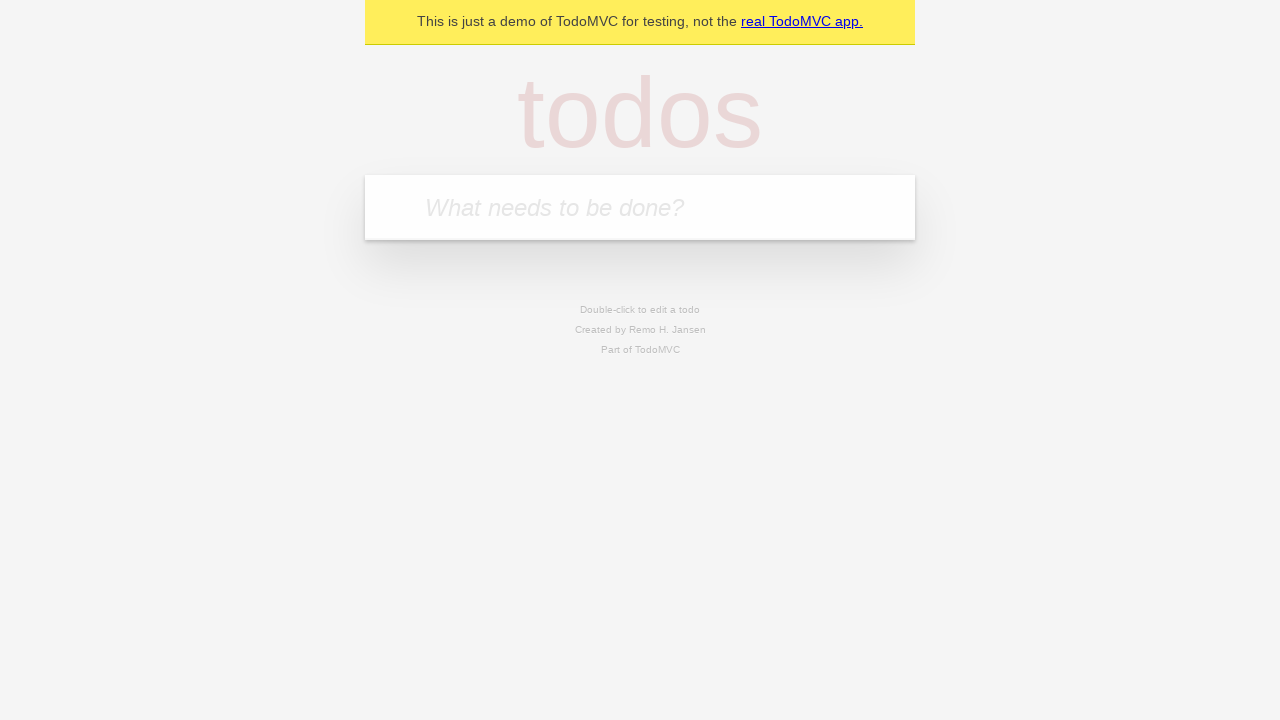

Located the todo input field
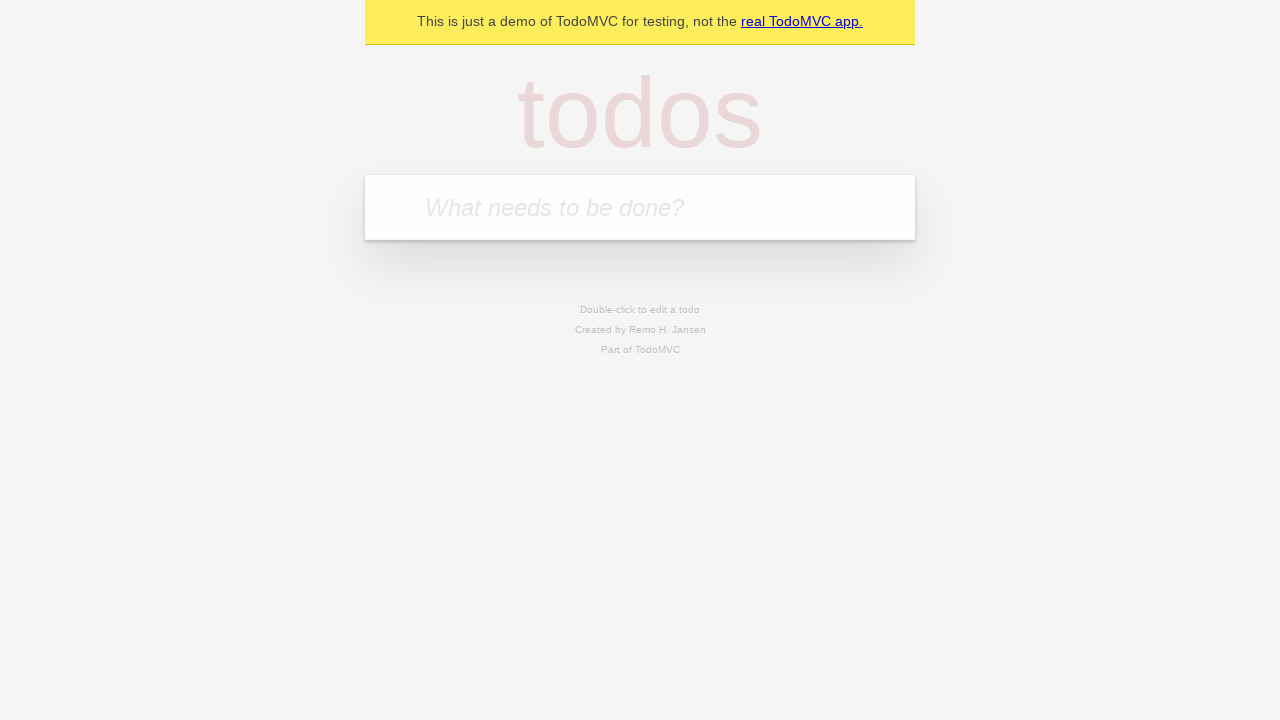

Filled first todo input with 'buy some cheese' on internal:attr=[placeholder="What needs to be done?"i]
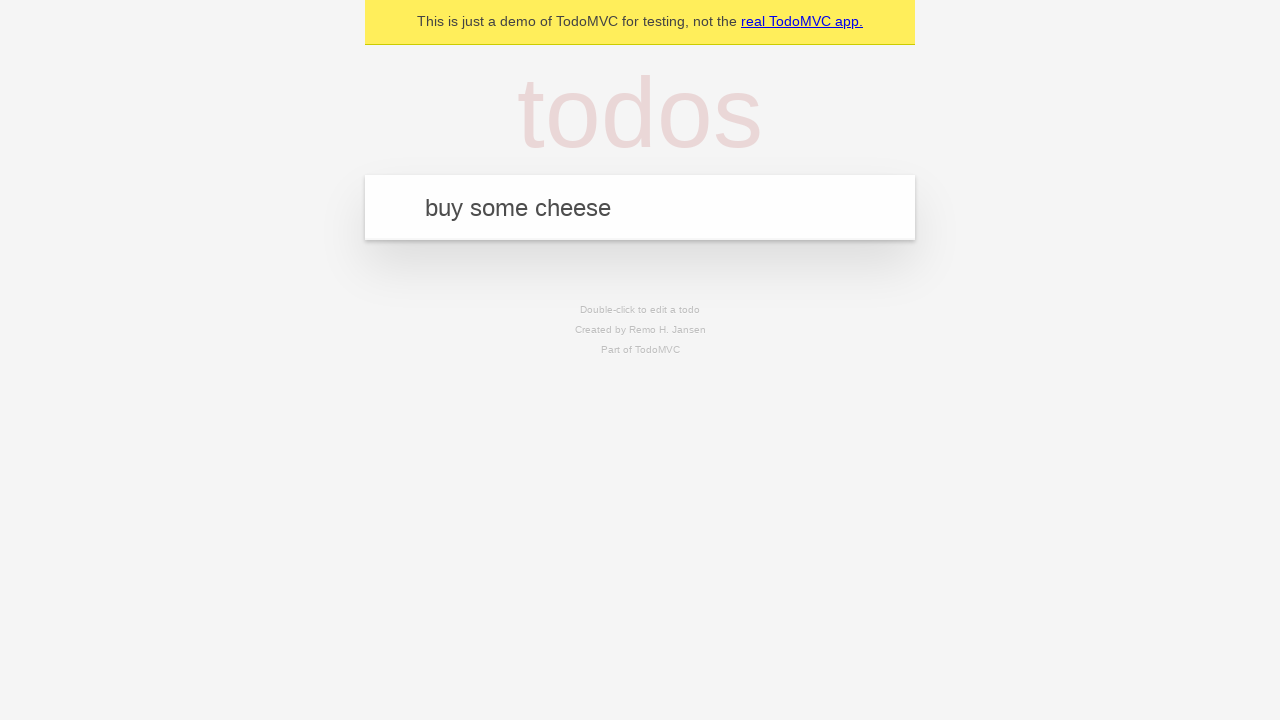

Pressed Enter to create first todo on internal:attr=[placeholder="What needs to be done?"i]
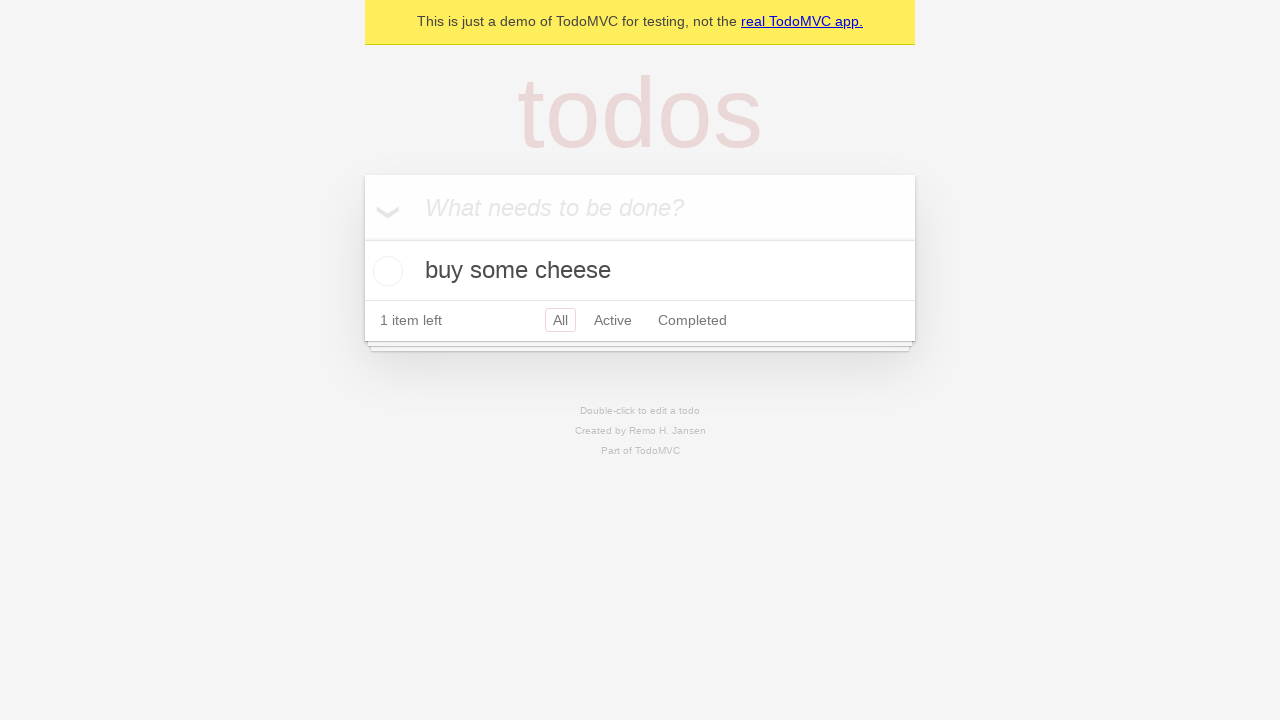

Filled second todo input with 'feed the cat' on internal:attr=[placeholder="What needs to be done?"i]
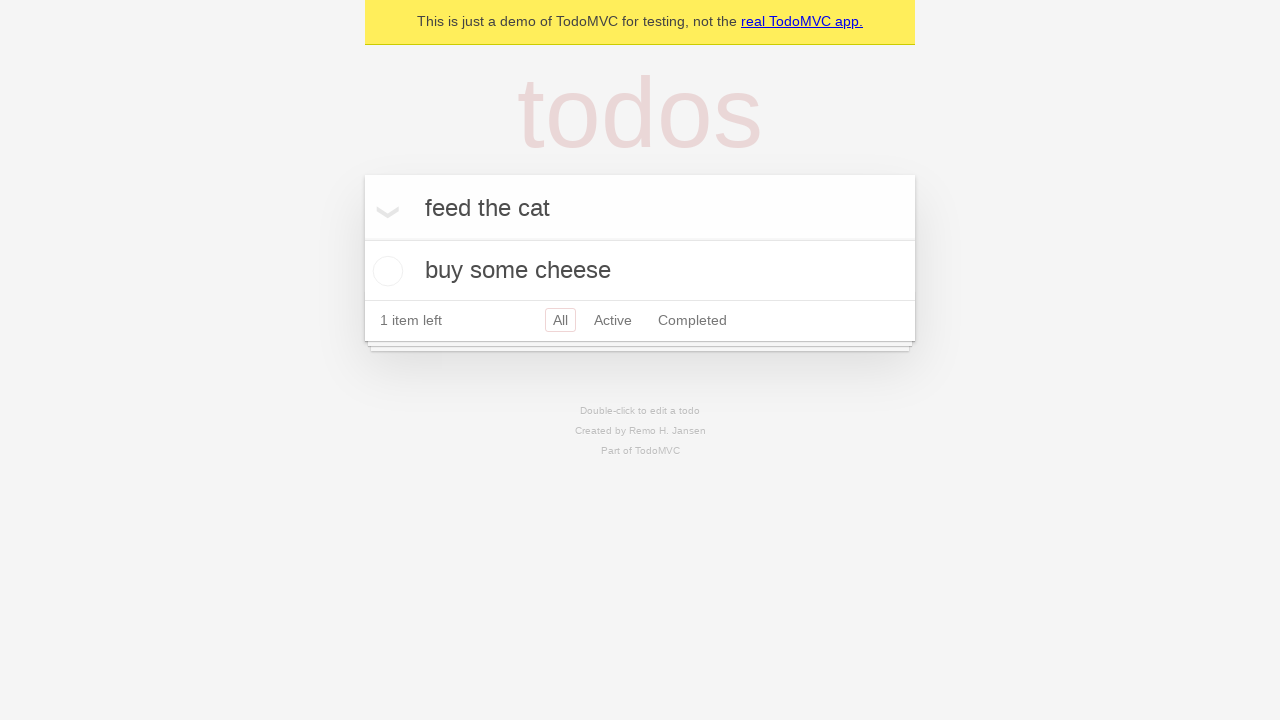

Pressed Enter to create second todo on internal:attr=[placeholder="What needs to be done?"i]
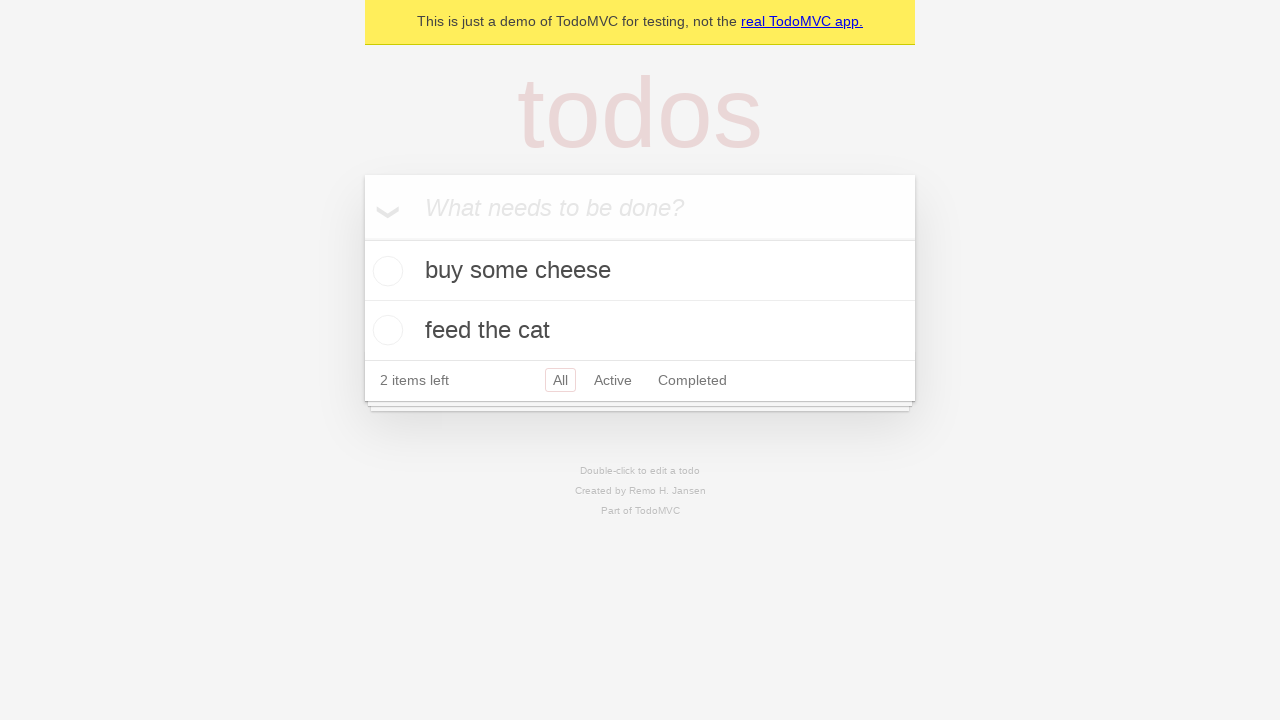

Located all todo items
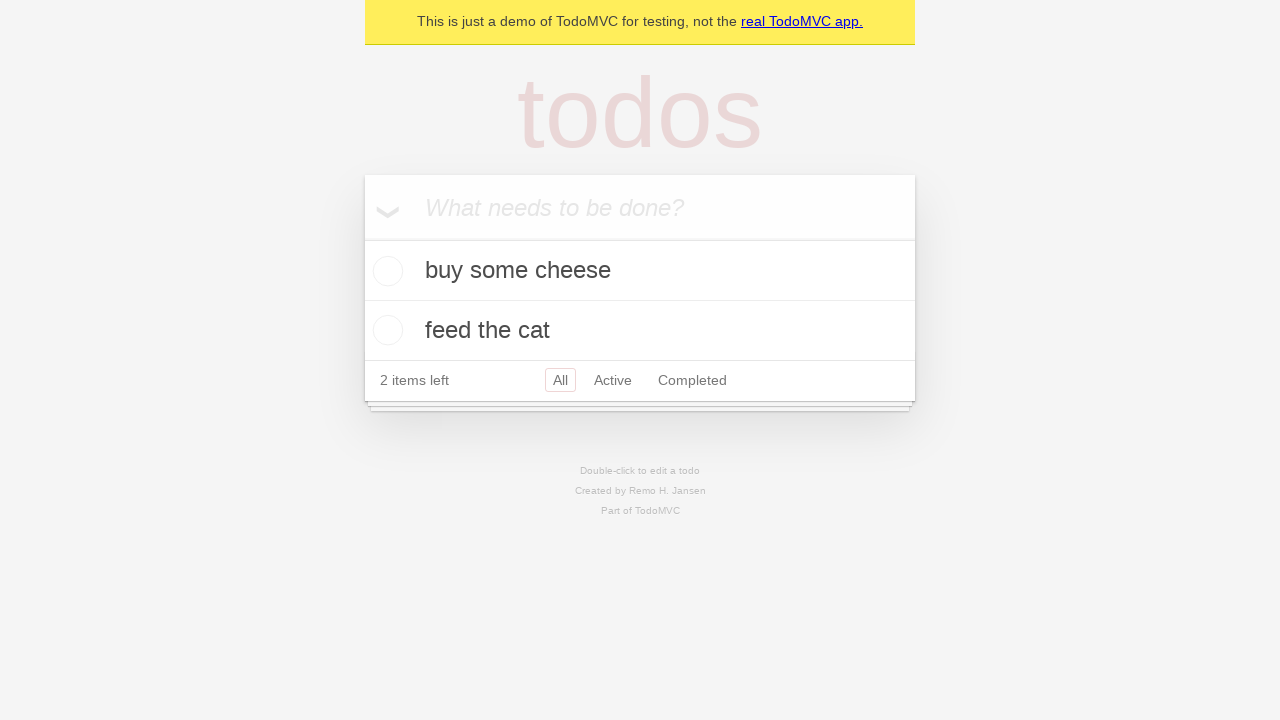

Located checkbox for first todo item
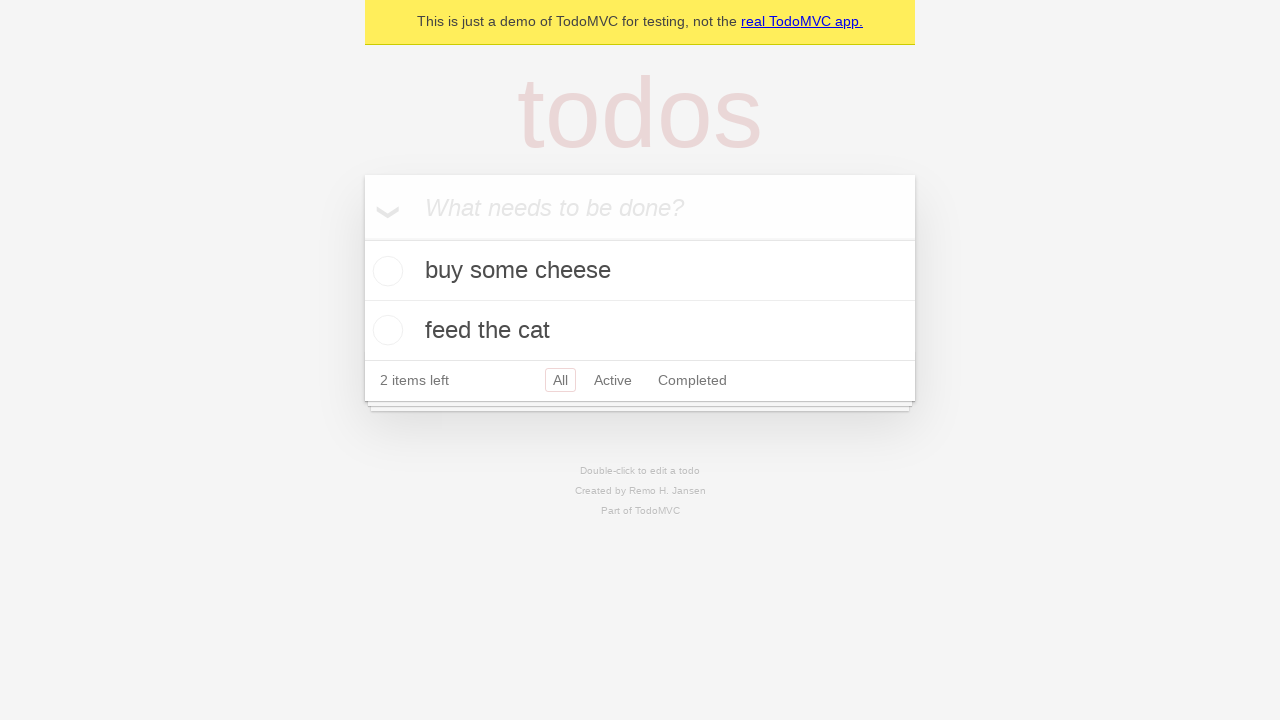

Checked the first todo item at (385, 271) on internal:testid=[data-testid="todo-item"s] >> nth=0 >> internal:role=checkbox
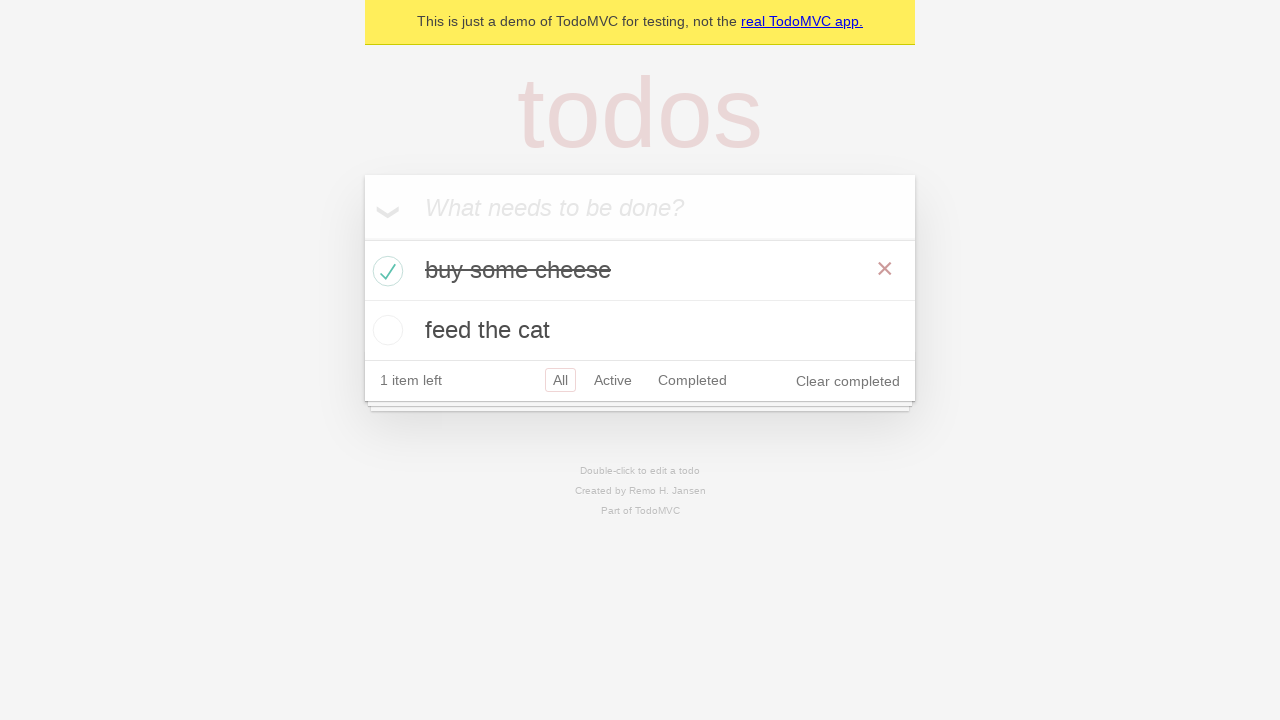

Reloaded the page to test data persistence
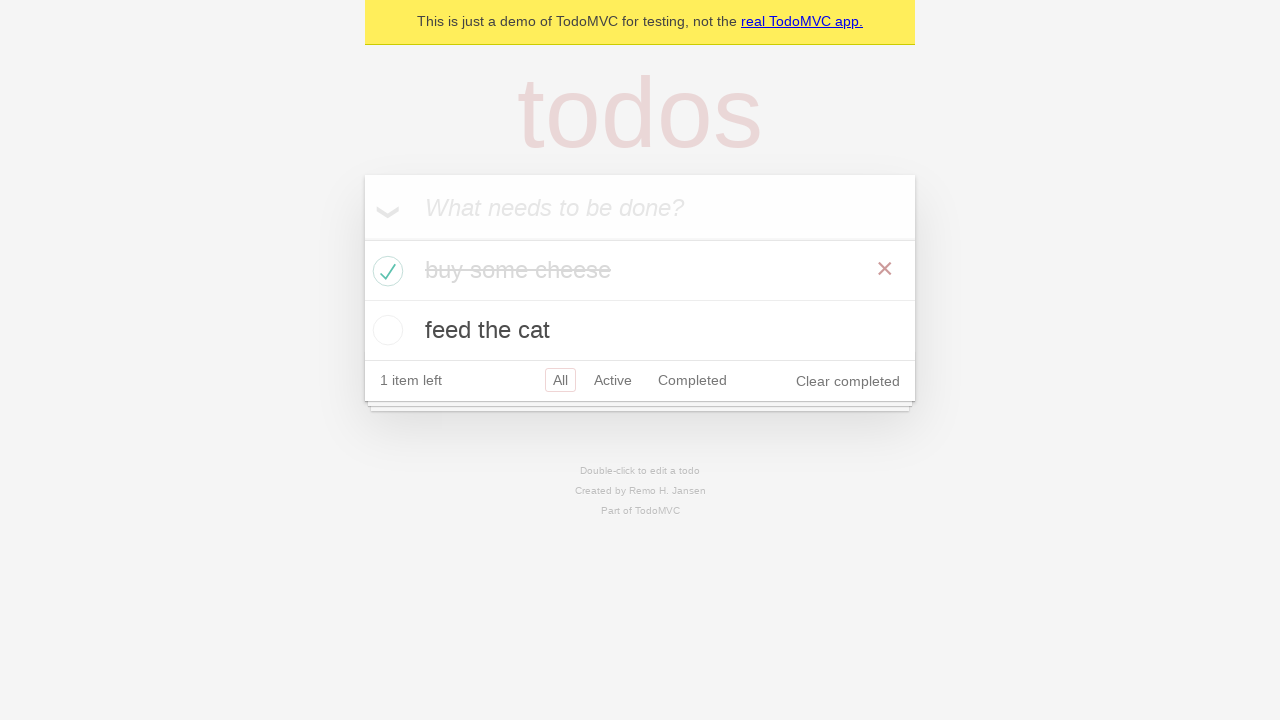

Verified todo items persisted after page reload
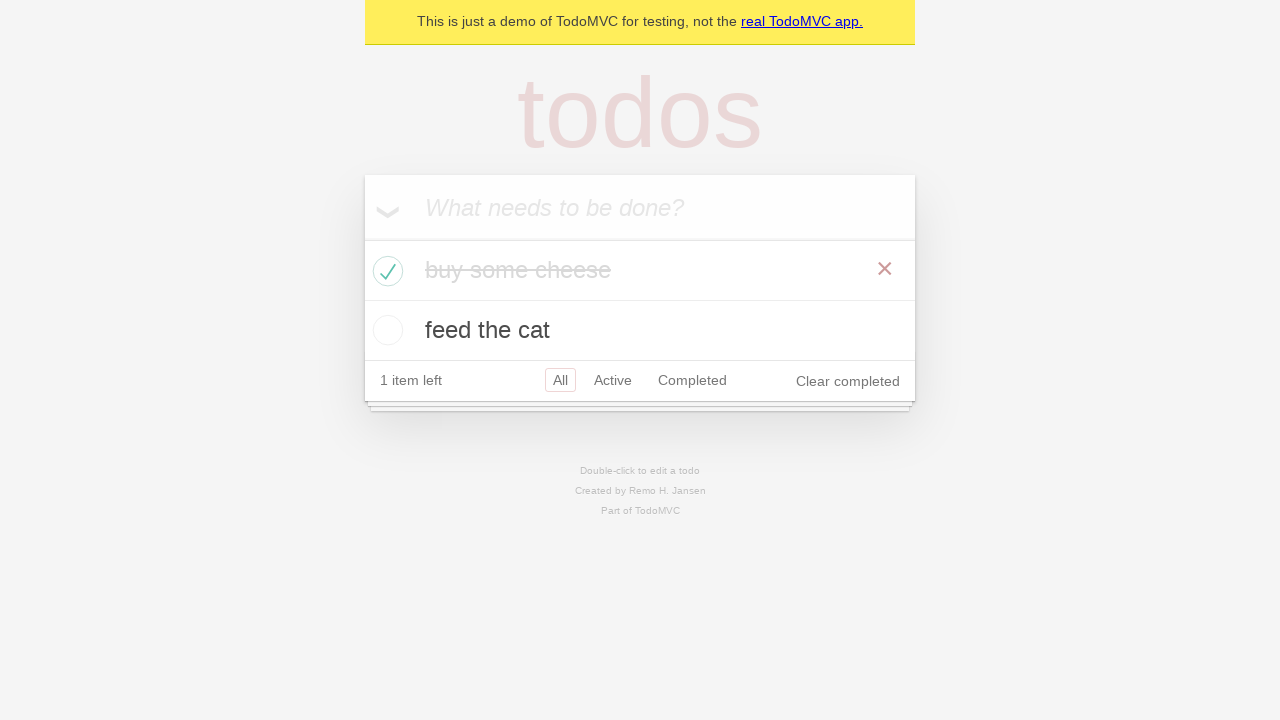

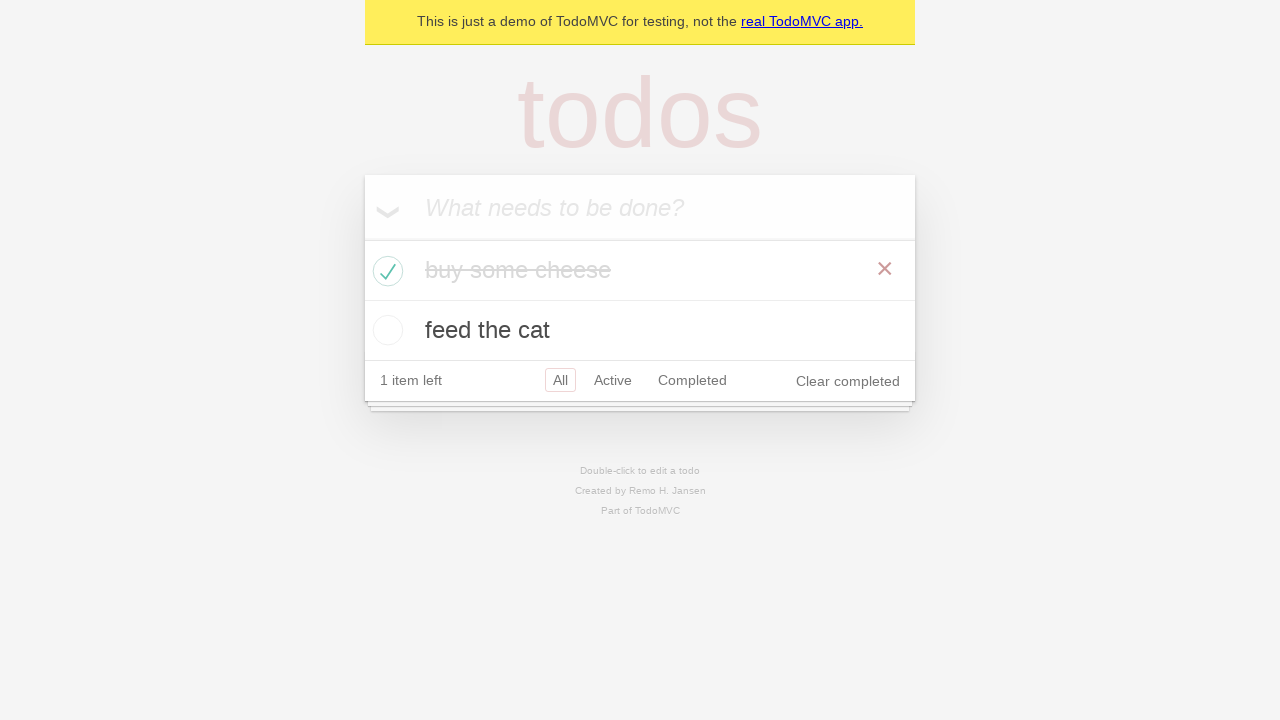